Tests that the dropdown select element is present and has options on the Web form page

Starting URL: https://bonigarcia.dev/selenium-webdriver-java/

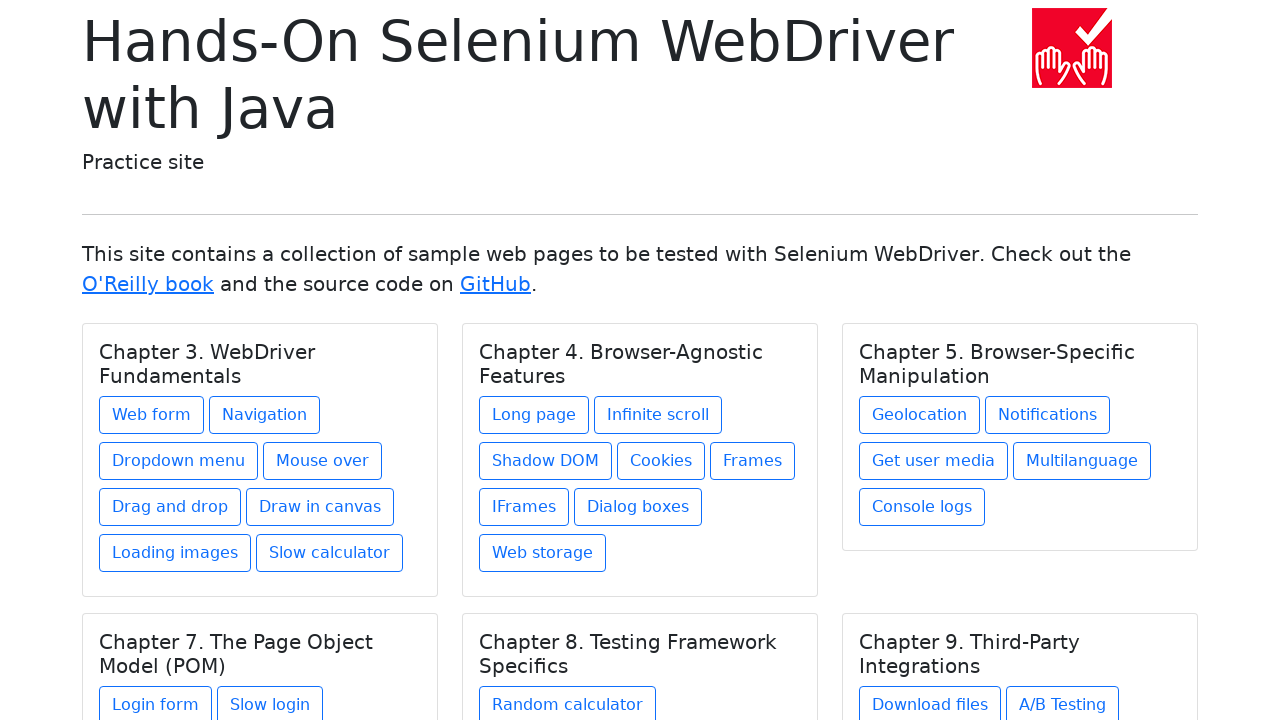

Clicked Web form link at (152, 415) on text=Web form
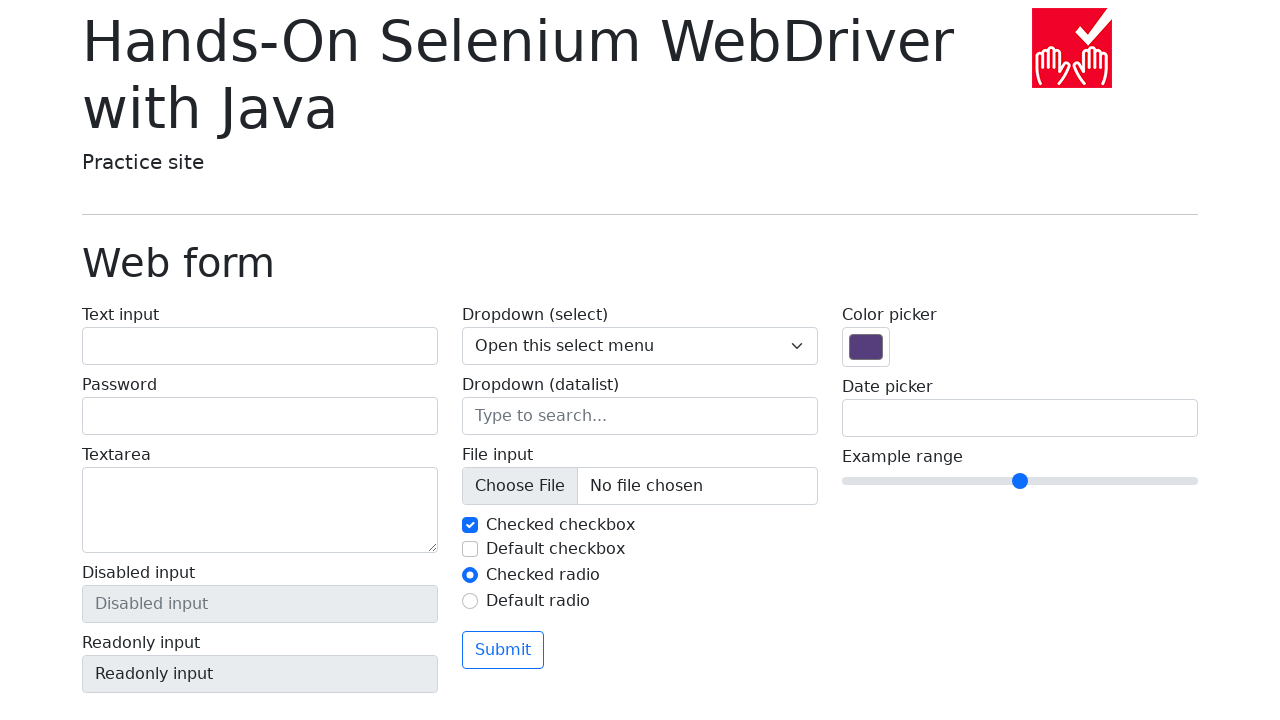

Dropdown select element is present on Web form page
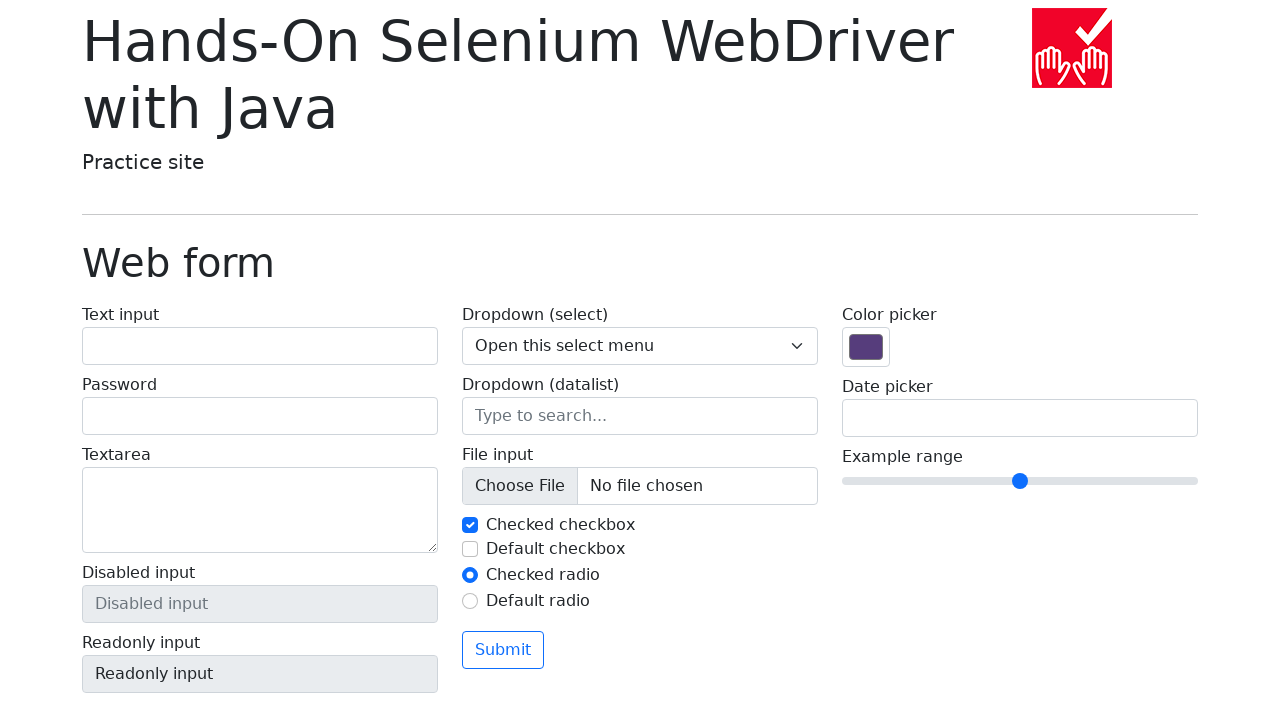

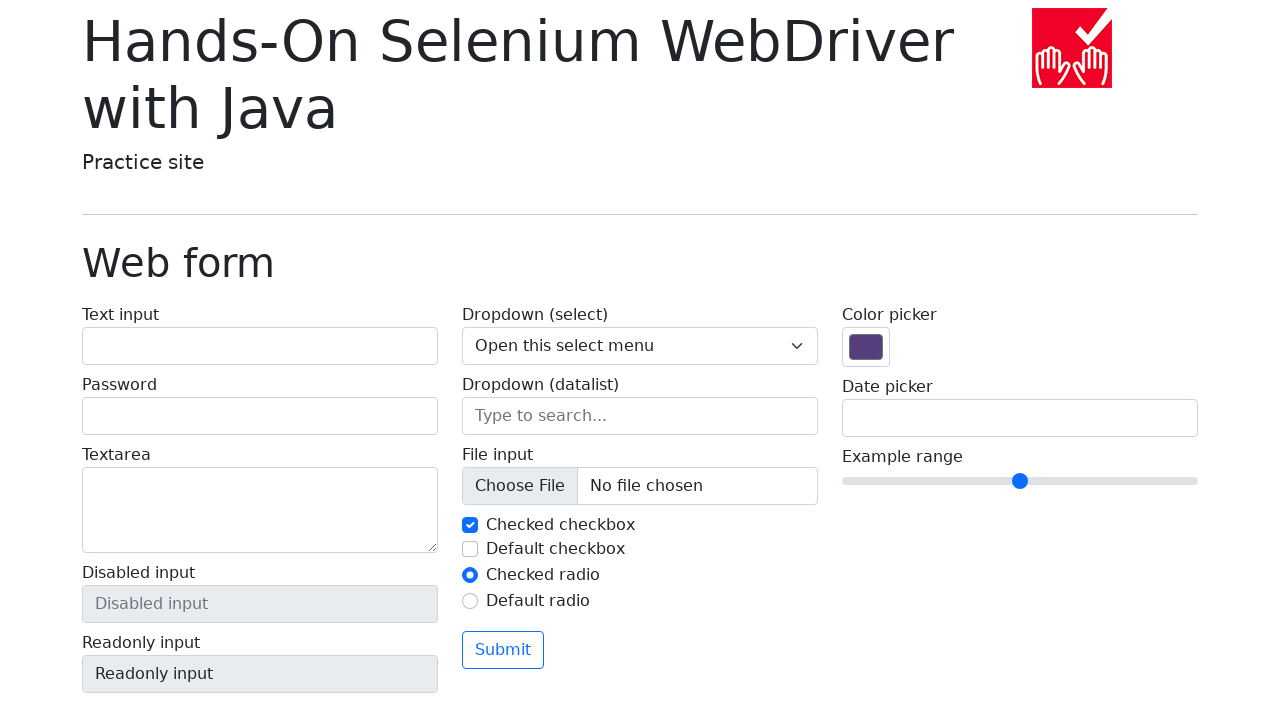